Tests JavaScript prompt dialog functionality by clicking a button to trigger a prompt and entering text into it

Starting URL: https://letcode.in/alert

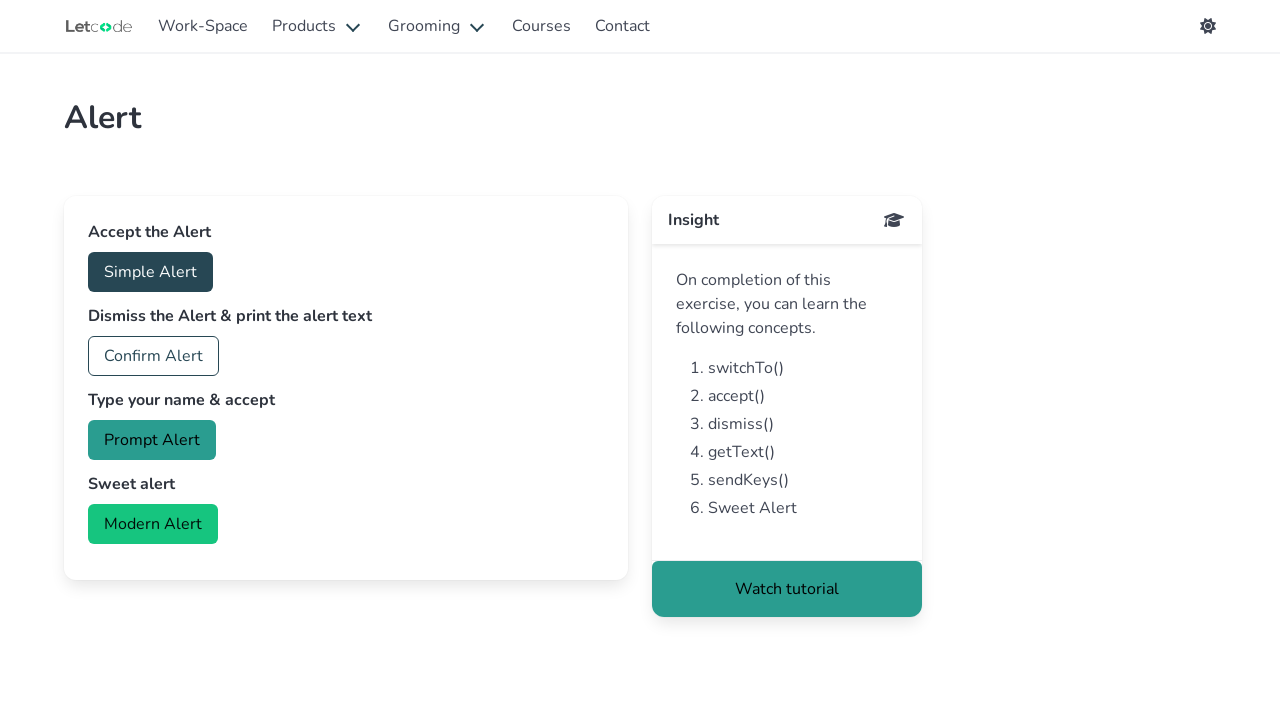

Clicked prompt button to trigger JavaScript prompt dialog at (152, 440) on #prompt
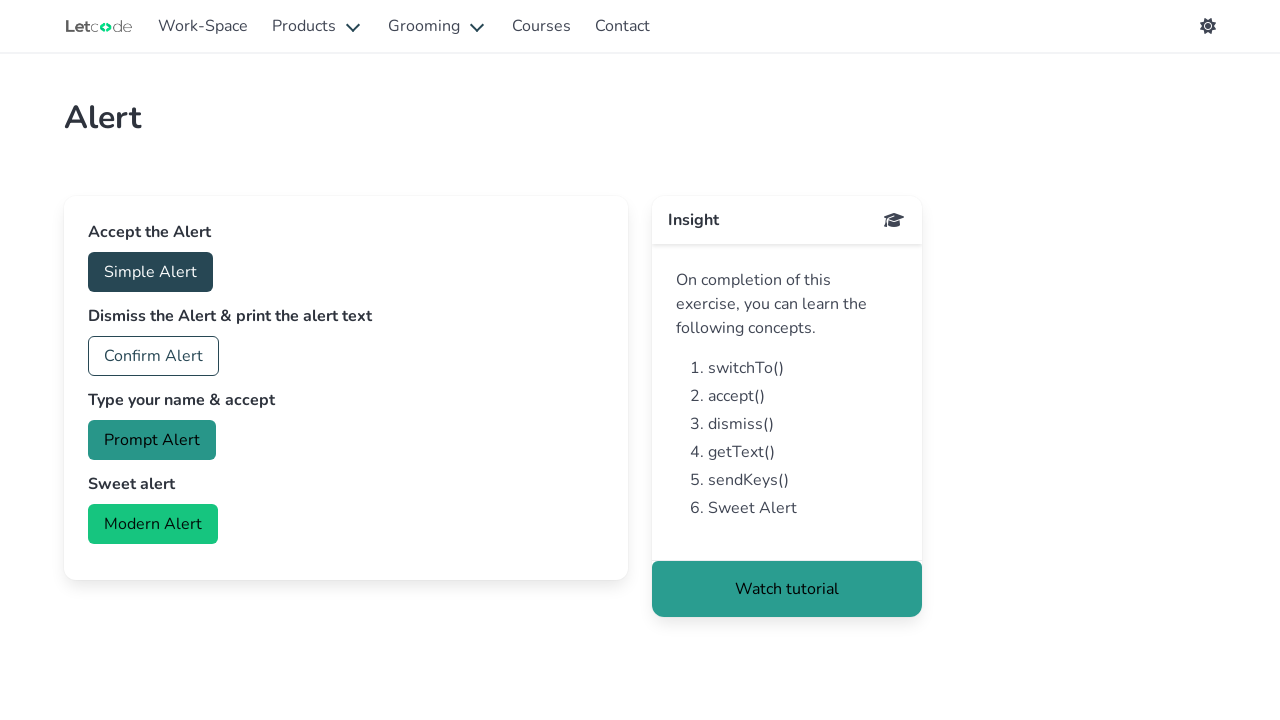

Set up dialog event handler to accept prompts with 'pune'
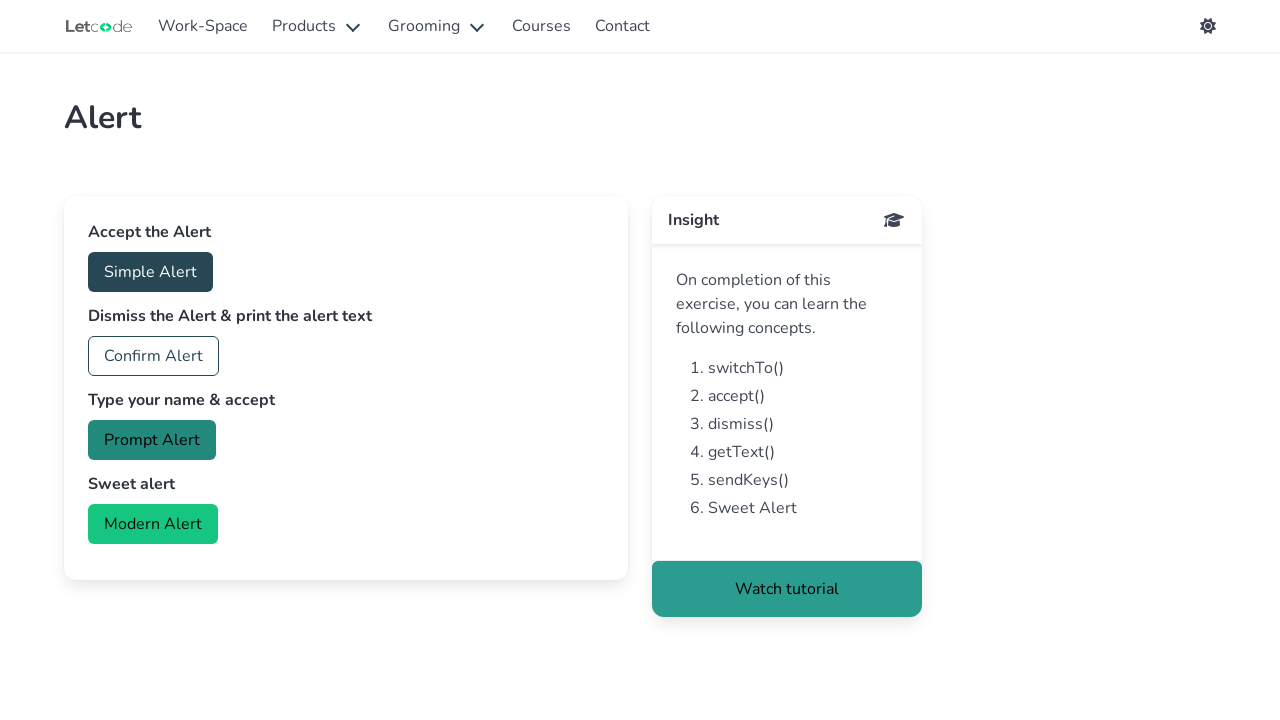

Reloaded page to reset state
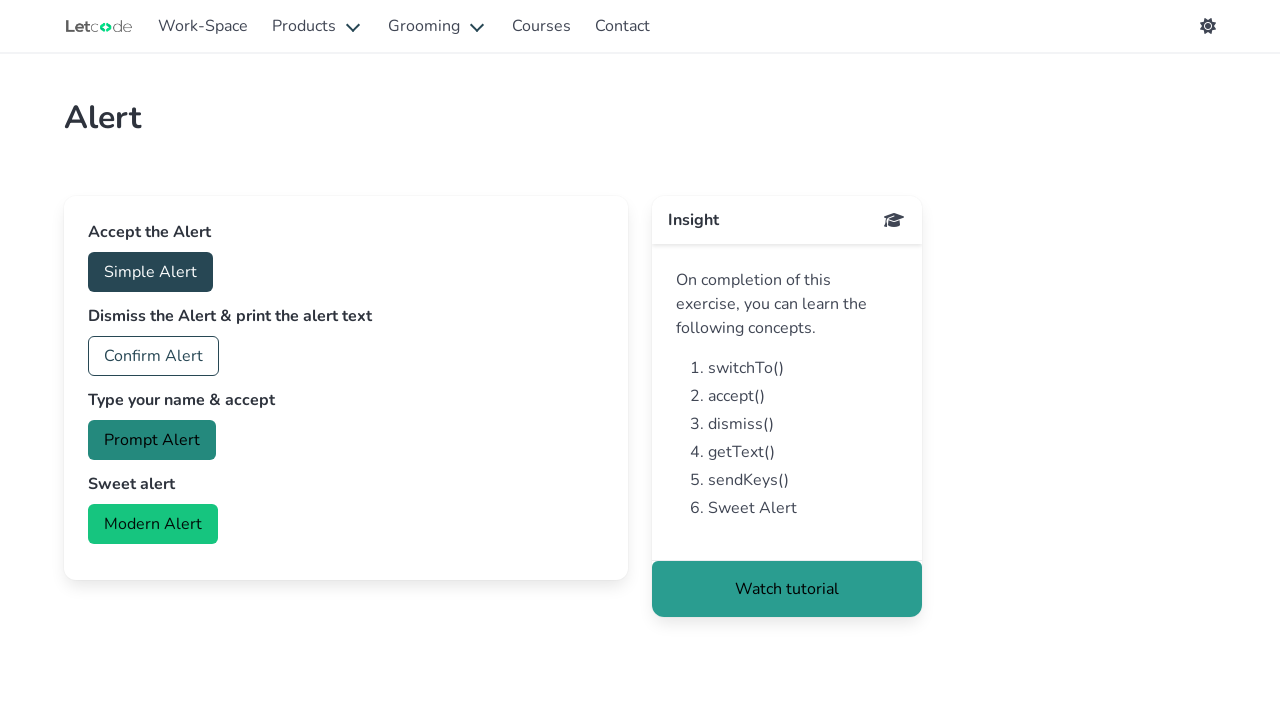

Re-established dialog event handler with lambda function
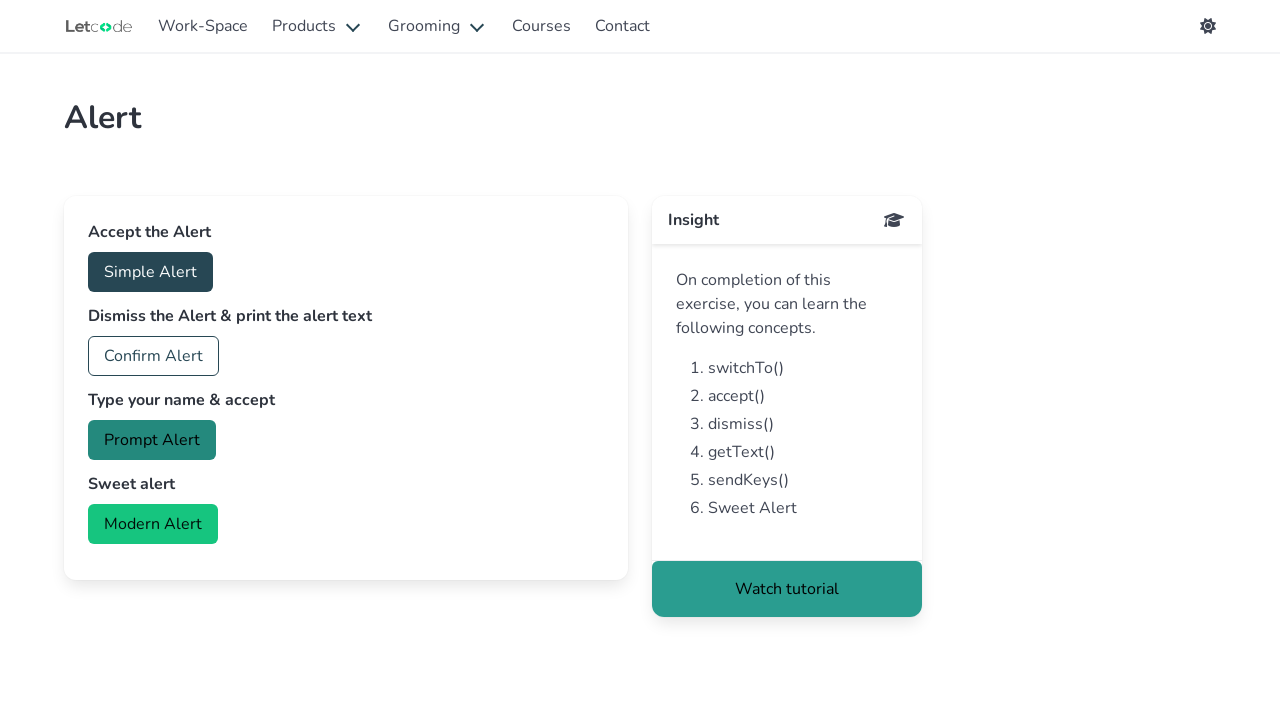

Clicked prompt button to trigger JavaScript prompt dialog at (152, 440) on #prompt
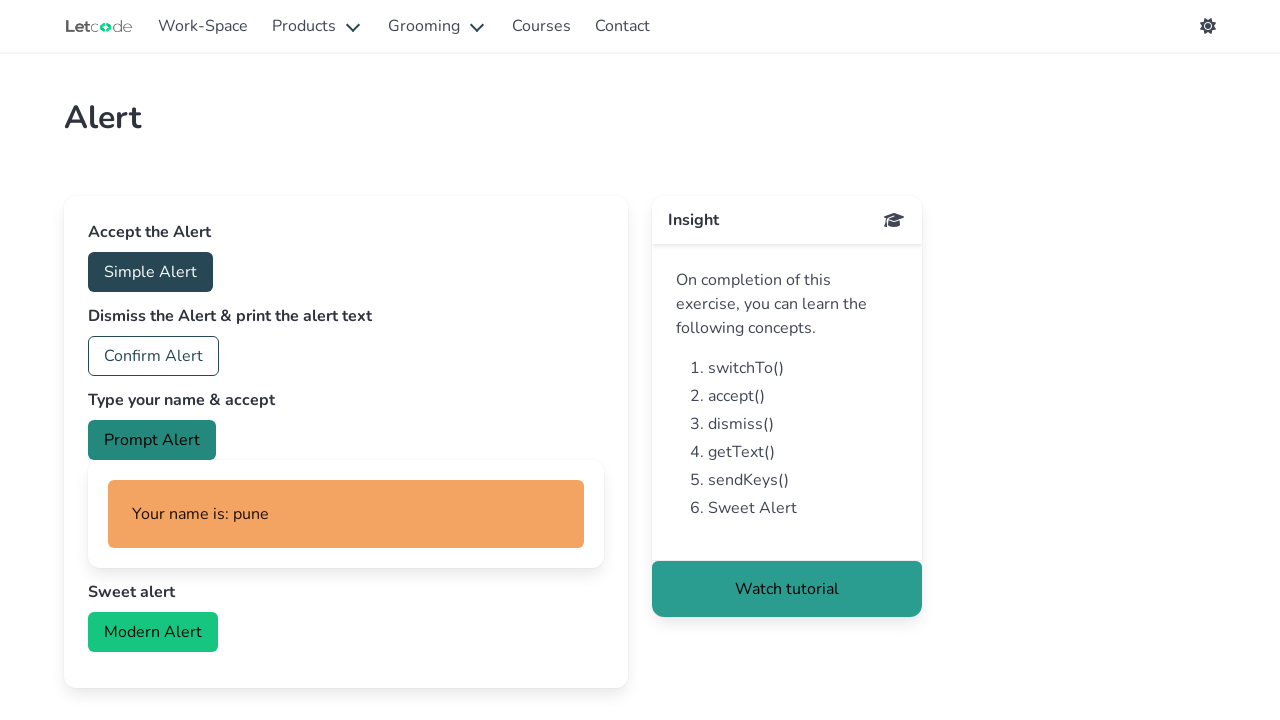

Waited 1 second for dialog interaction to complete
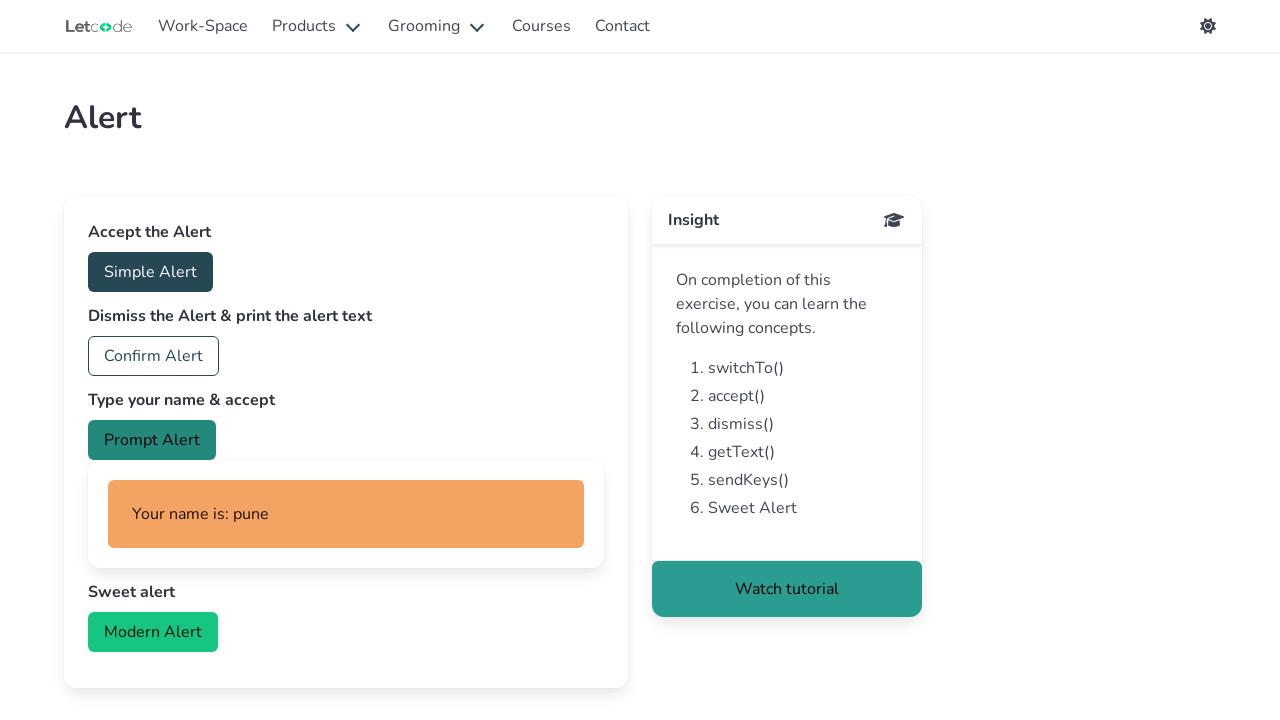

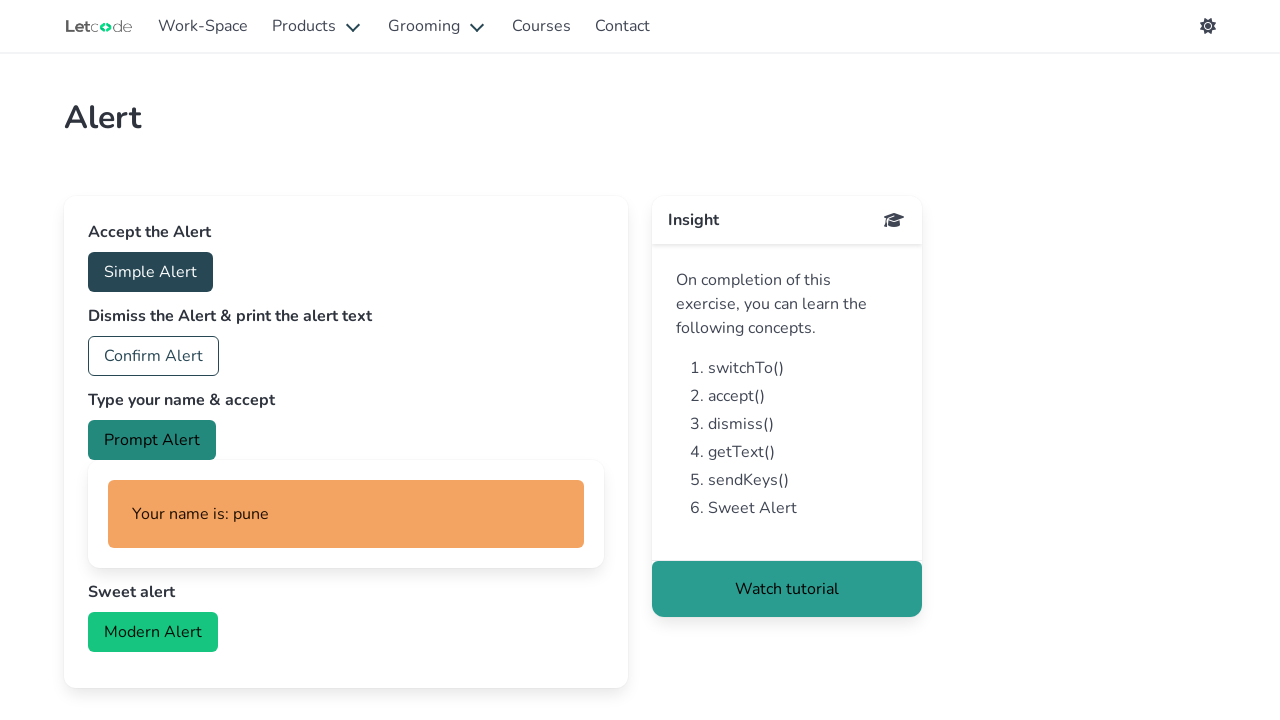